Tests filling in all text box fields (name, email, current address, permanent address) and verifies all outputs are displayed after form submission

Starting URL: https://demoqa.com/text-box

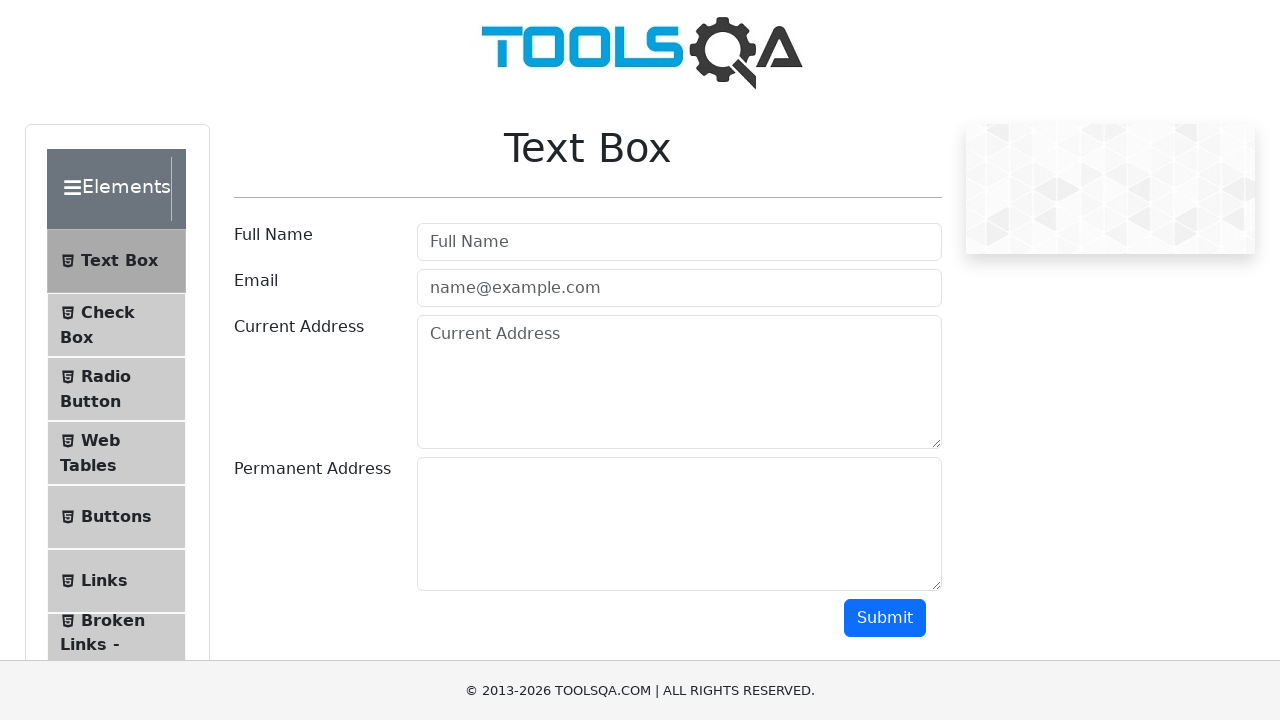

Filled name field with 'Michael Chen' on #userName
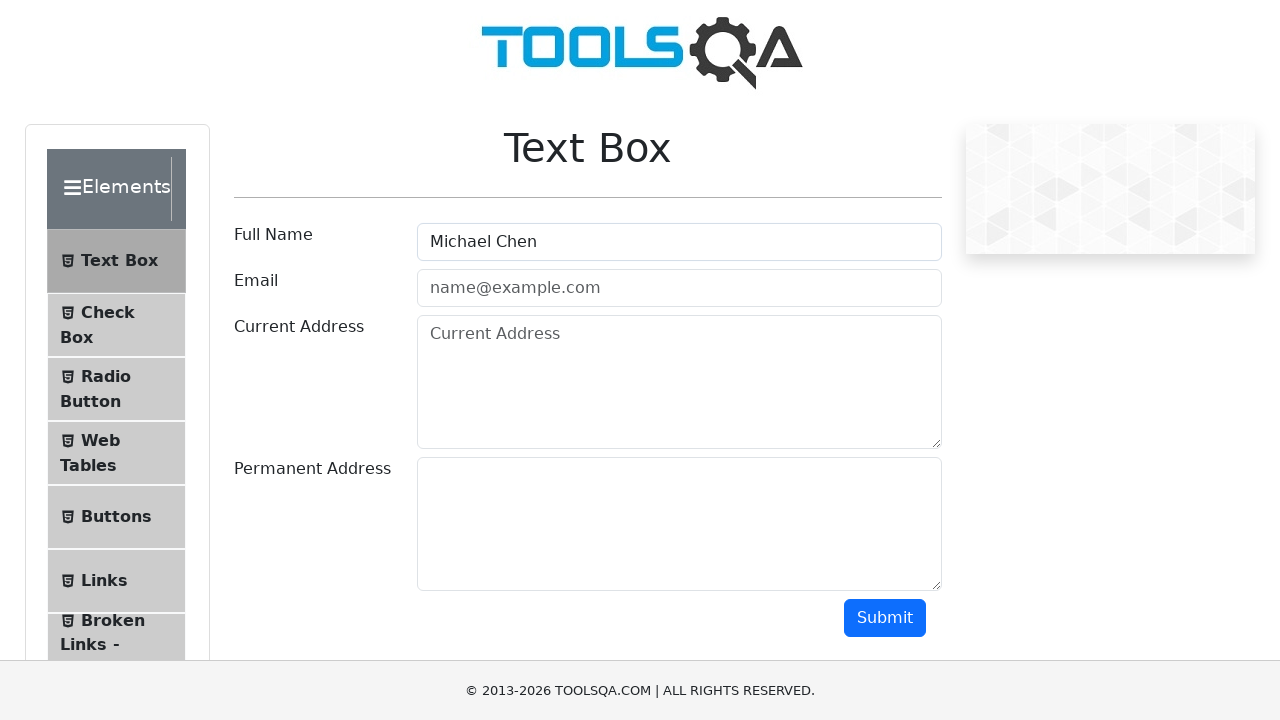

Filled email field with 'michael.chen@example.com' on #userEmail
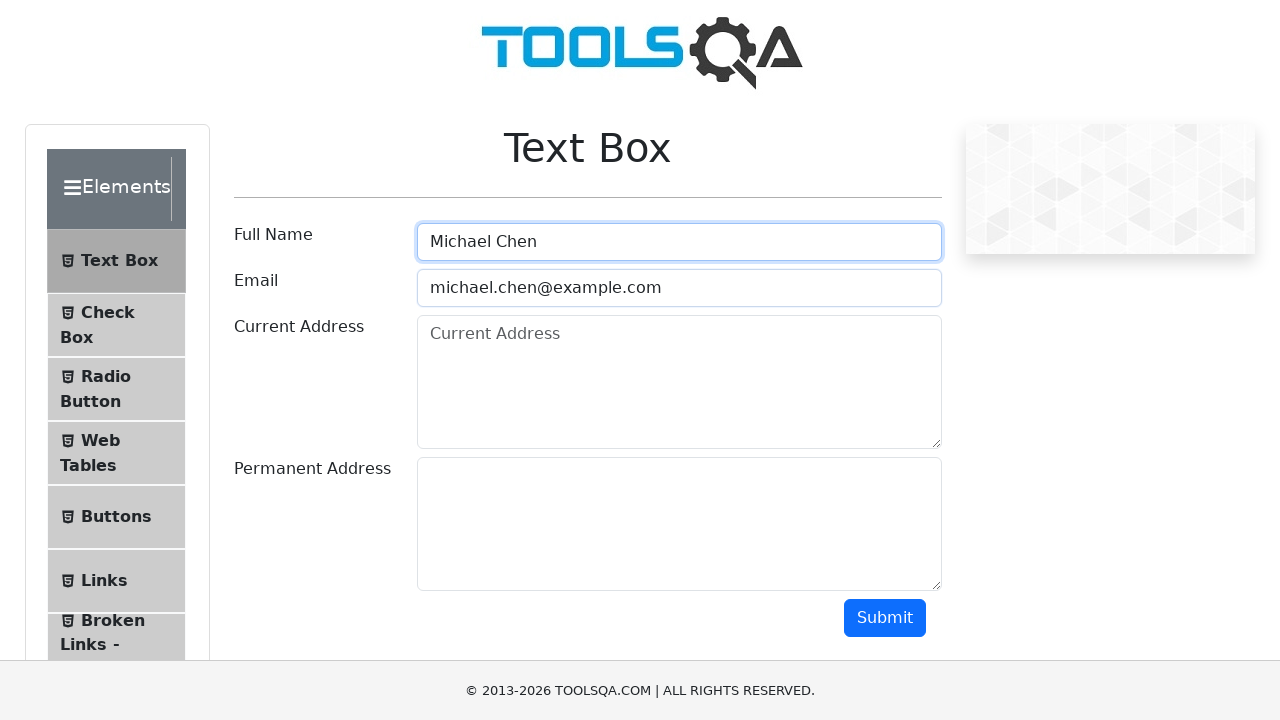

Filled current address field with '789 Pine Road, Suite 100, Seattle, WA 98101' on #currentAddress
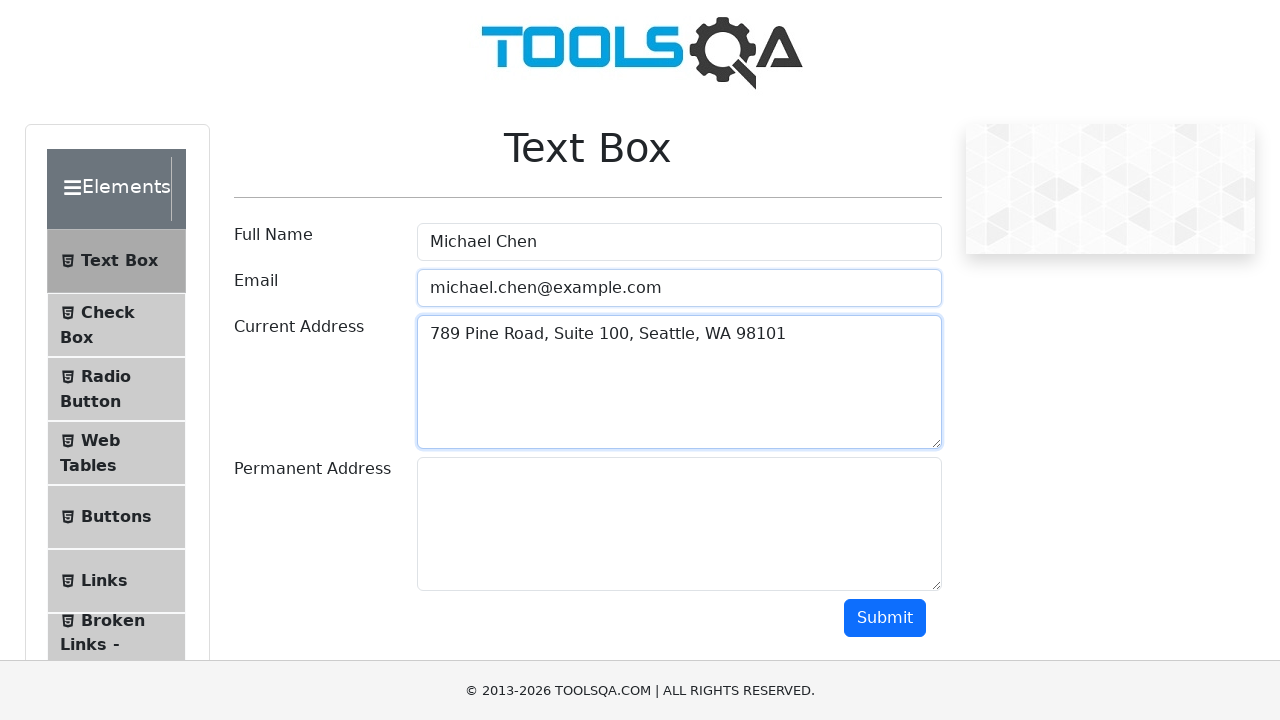

Filled permanent address field with '321 Cedar Lane, Portland, OR 97201' on #permanentAddress
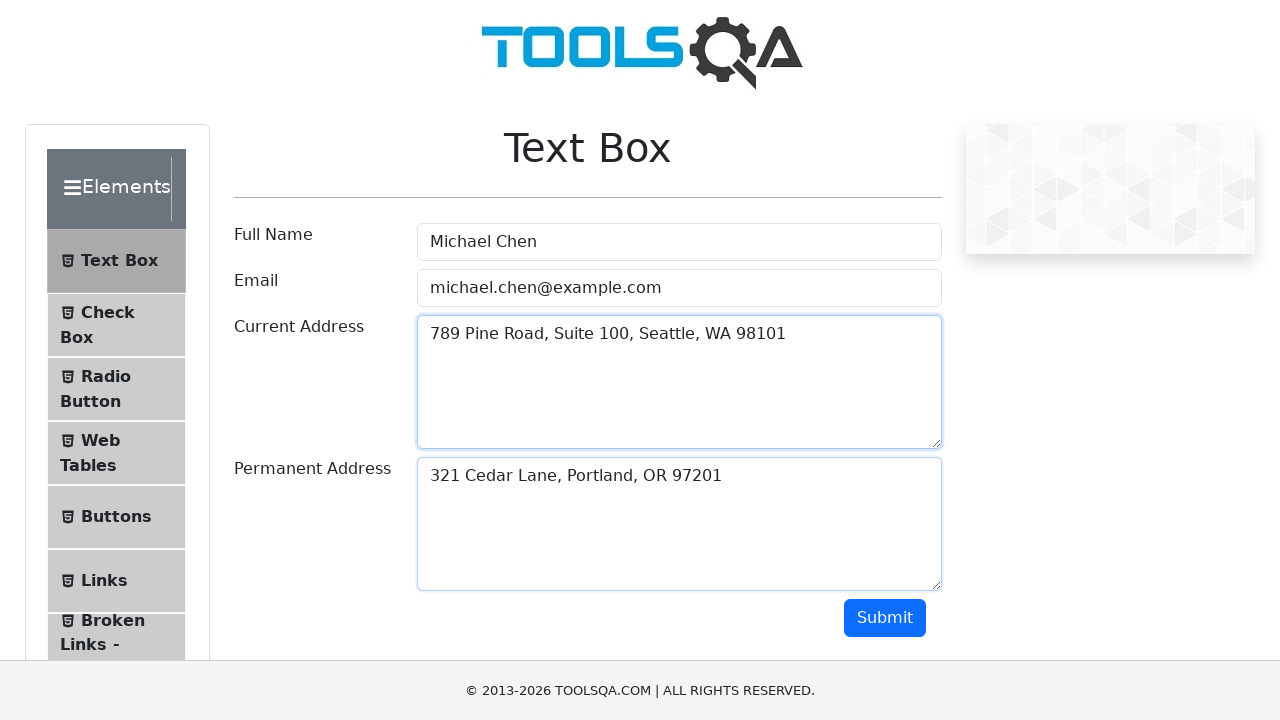

Clicked submit button to submit the form at (885, 618) on #submit
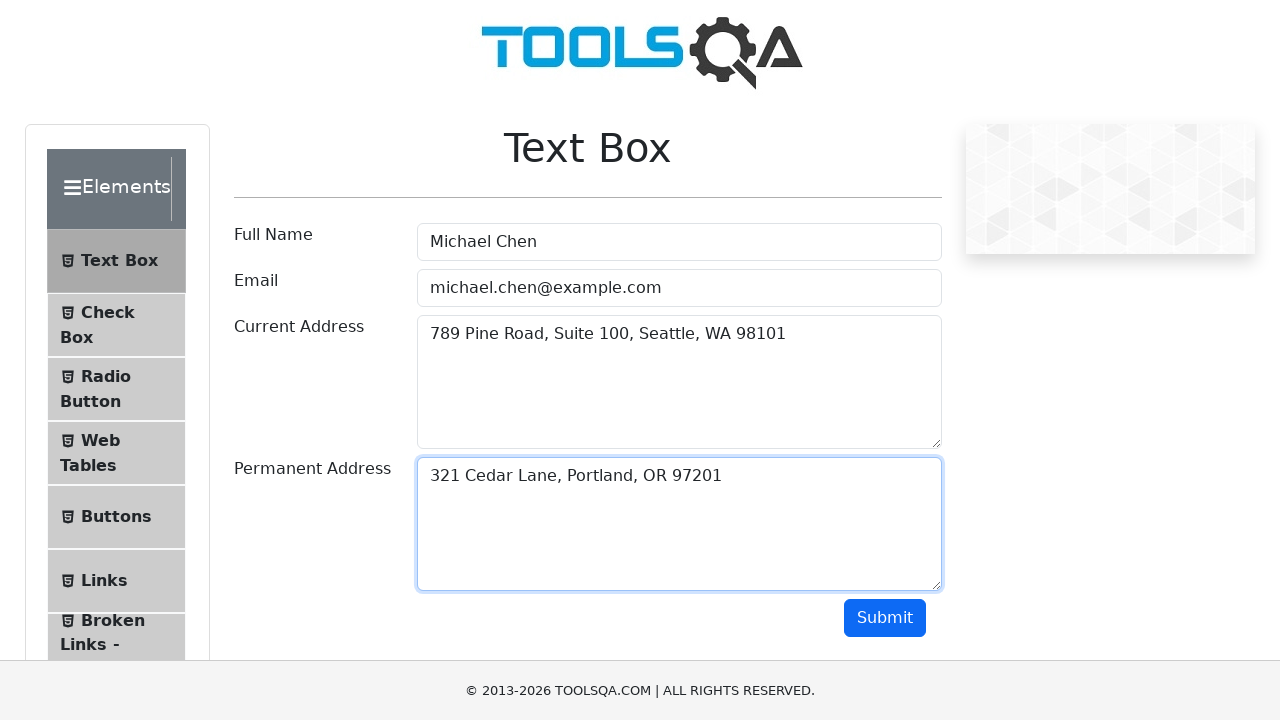

Name output field appeared
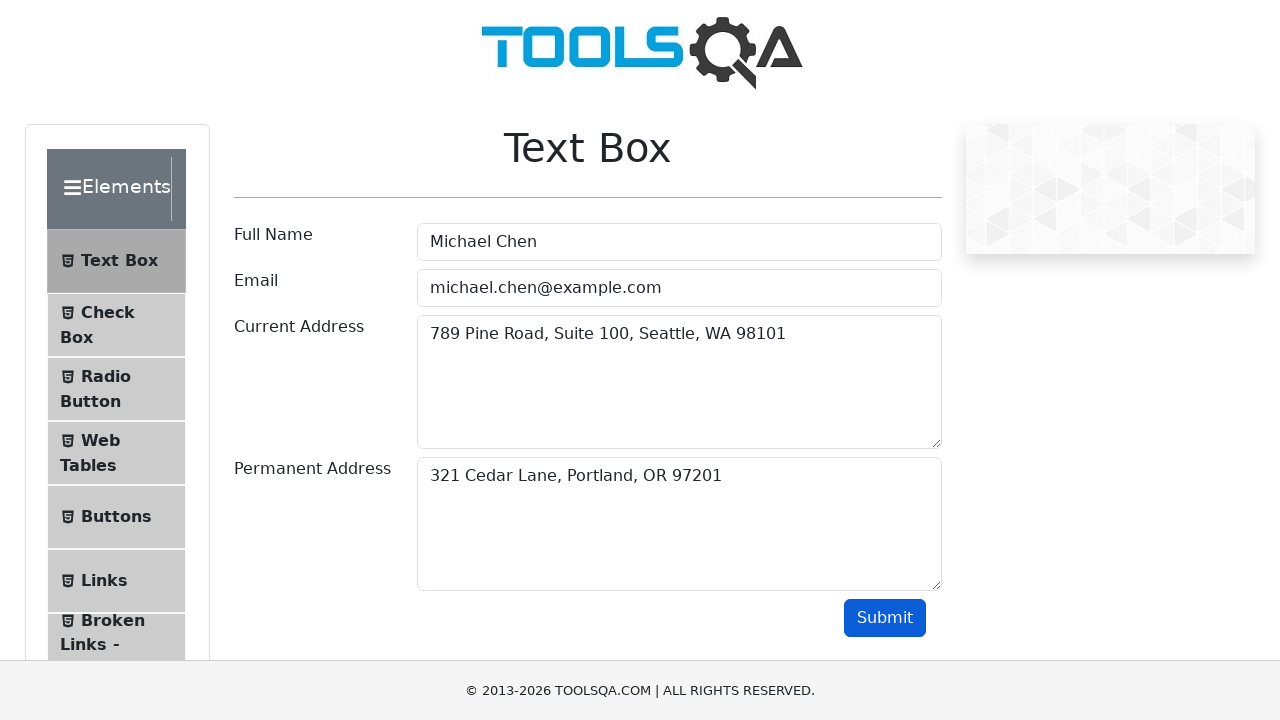

Email output field appeared
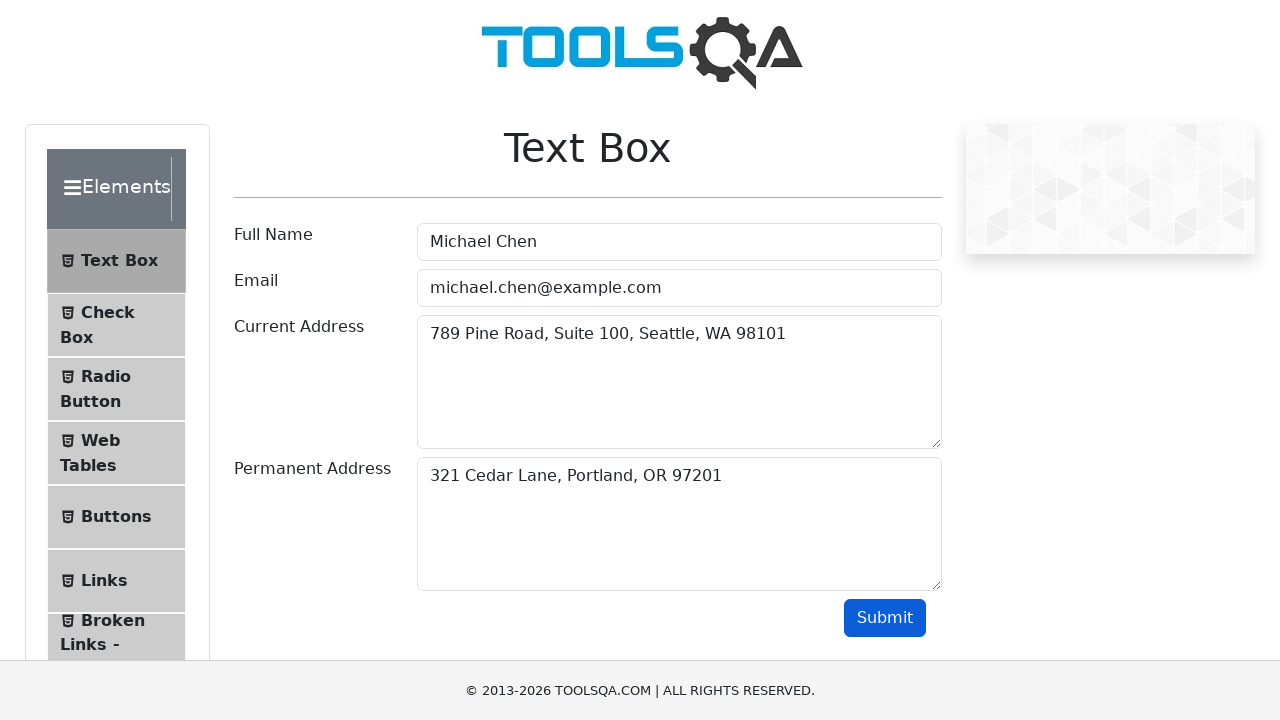

Current address output field appeared
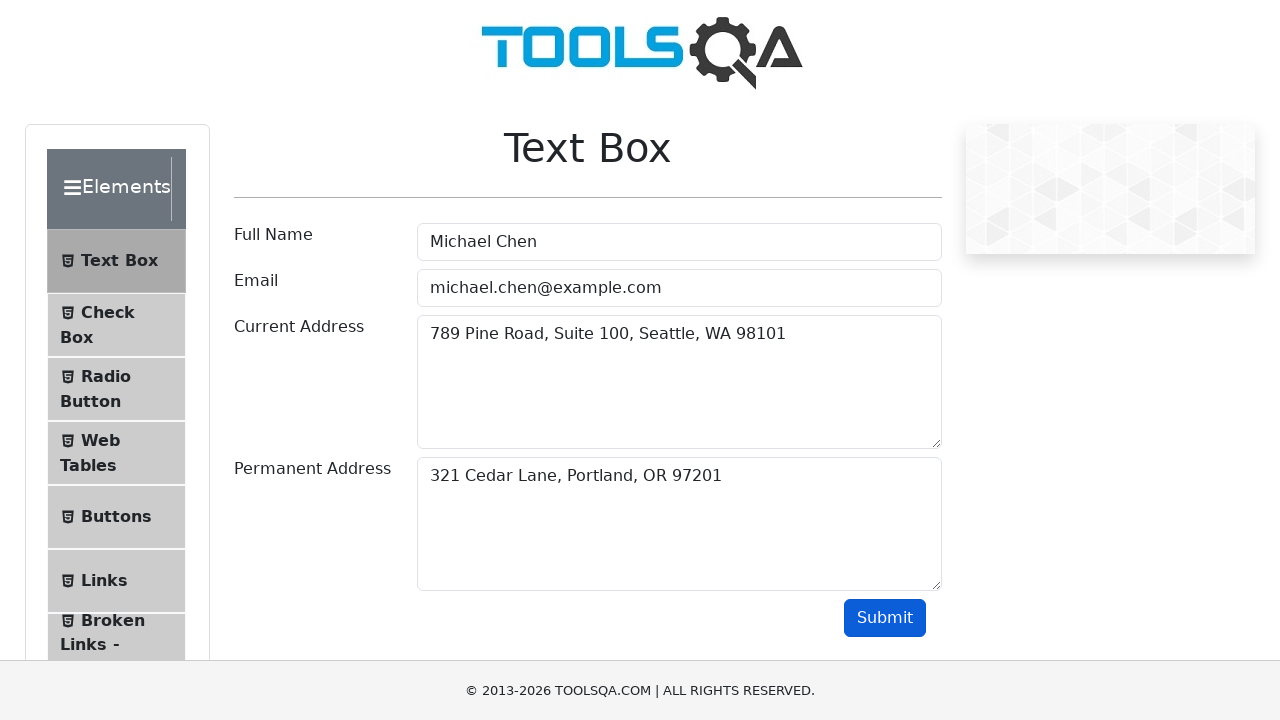

Permanent address output field appeared
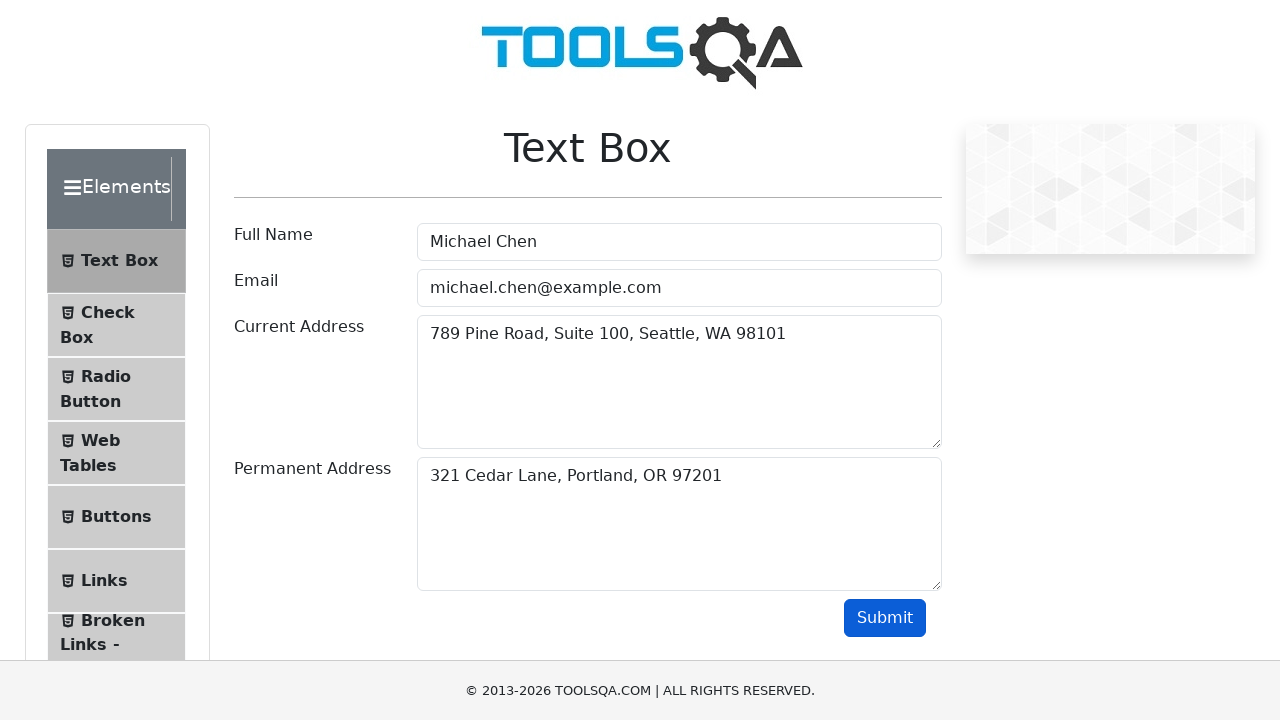

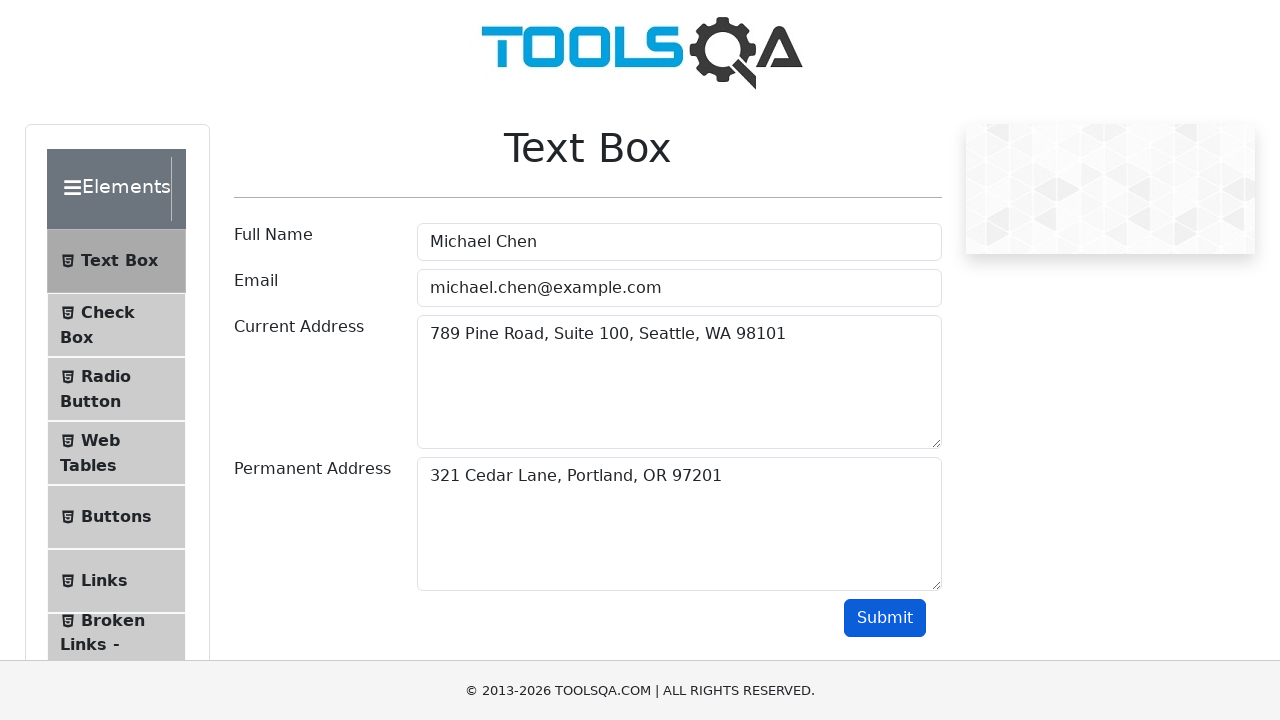